Navigates to YouTube homepage and maximizes the browser window

Starting URL: https://www.youtube.com/

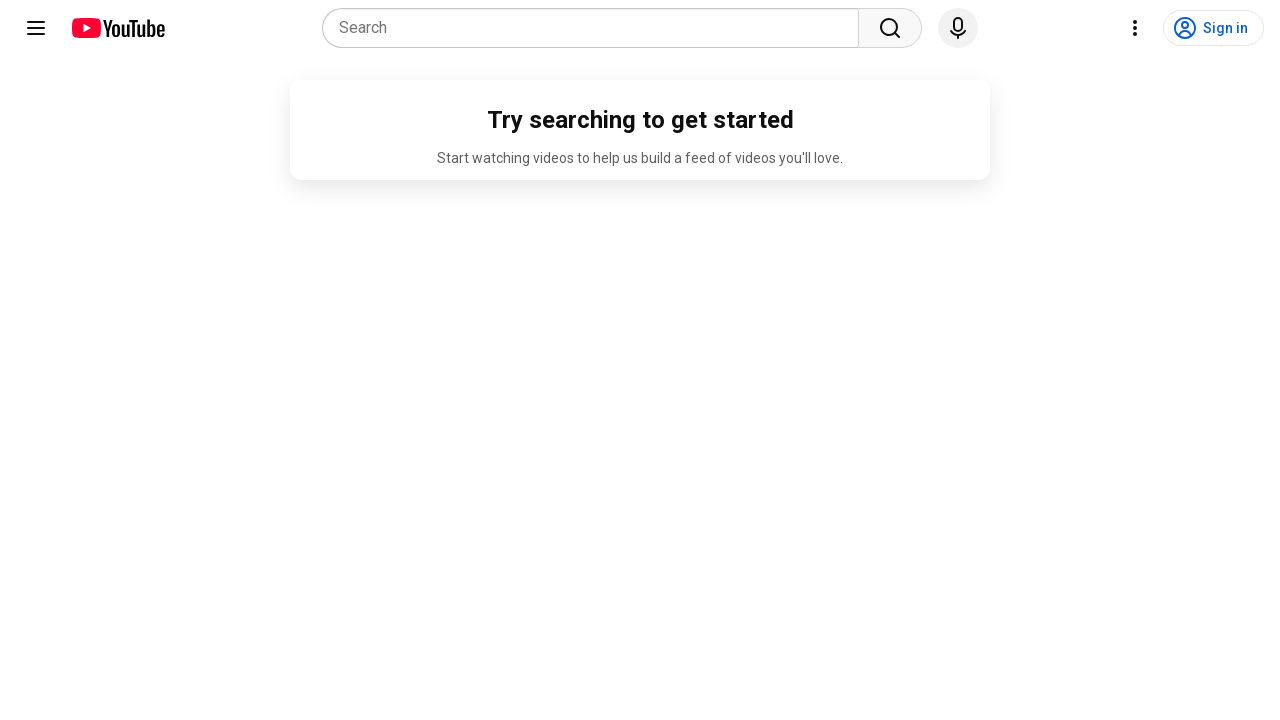

Set viewport size to 1920x1080 to maximize browser window
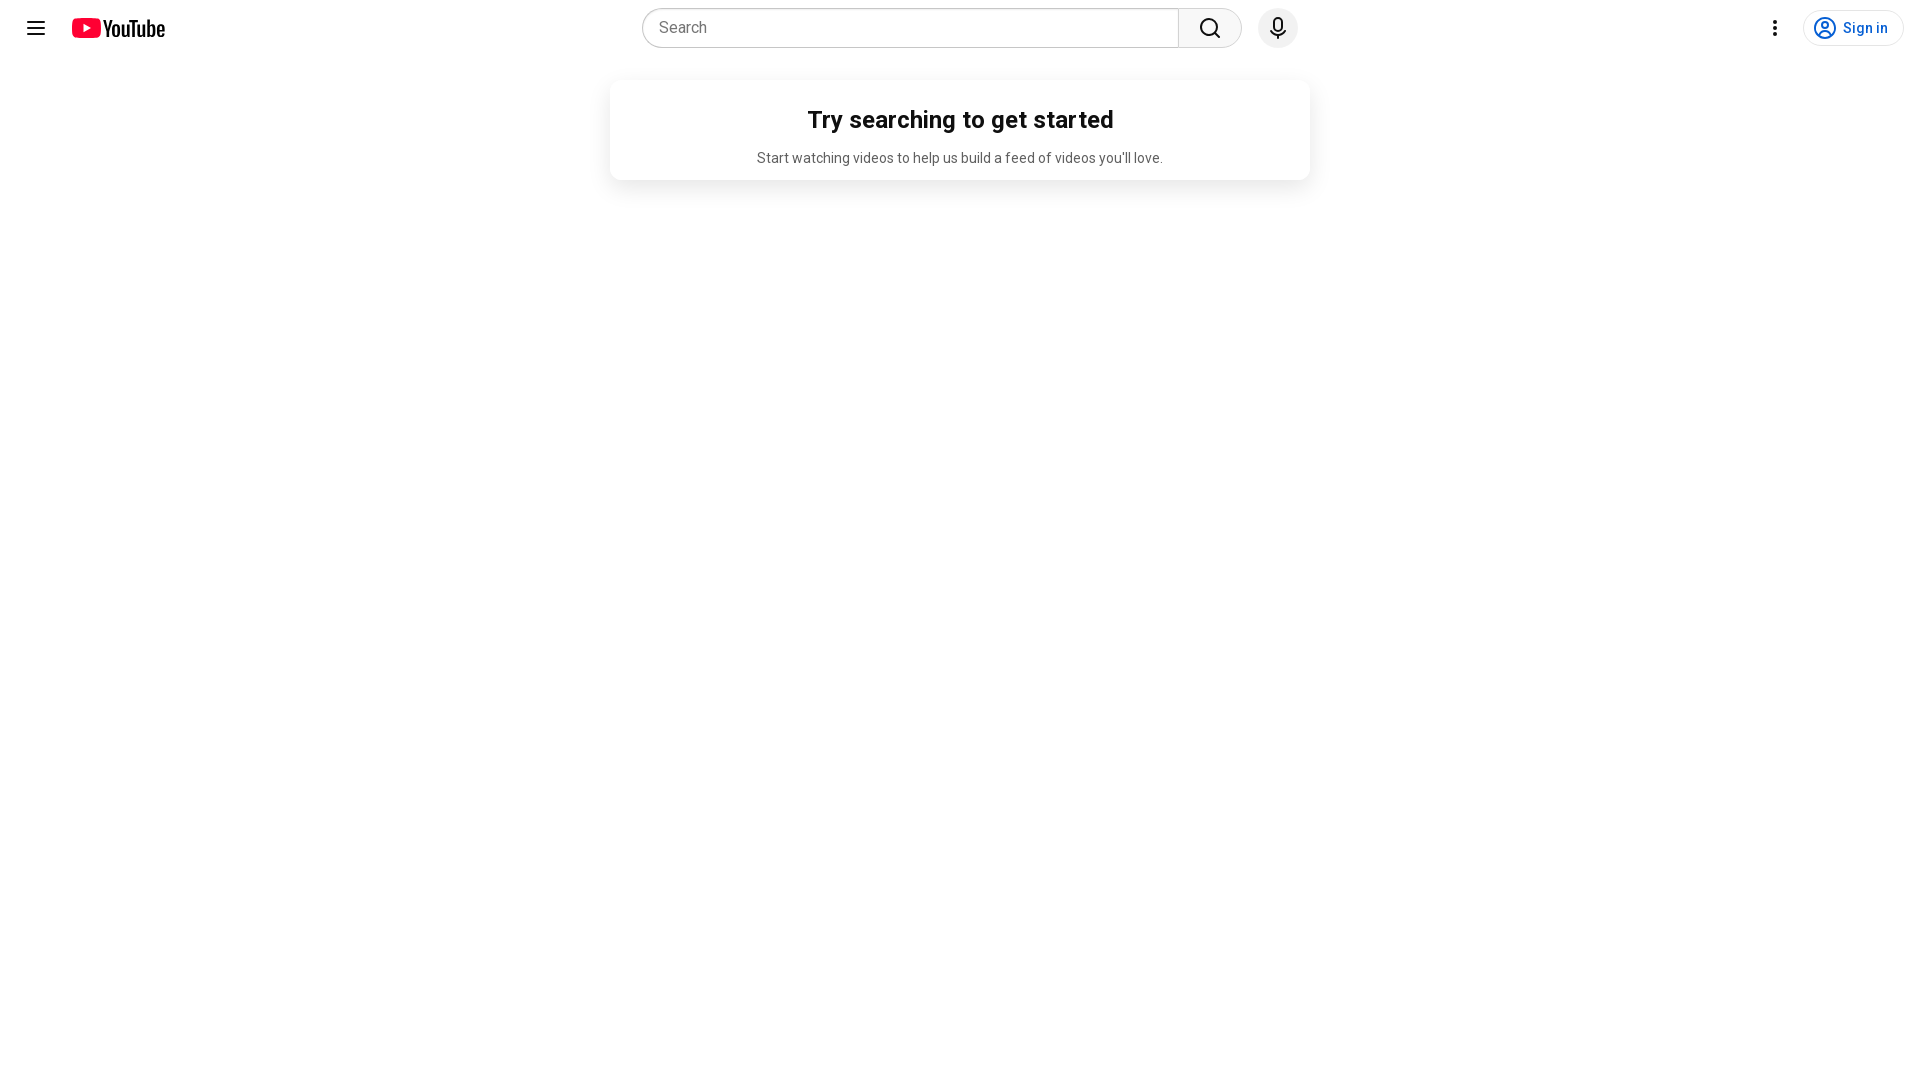

YouTube homepage loaded - DOM content ready
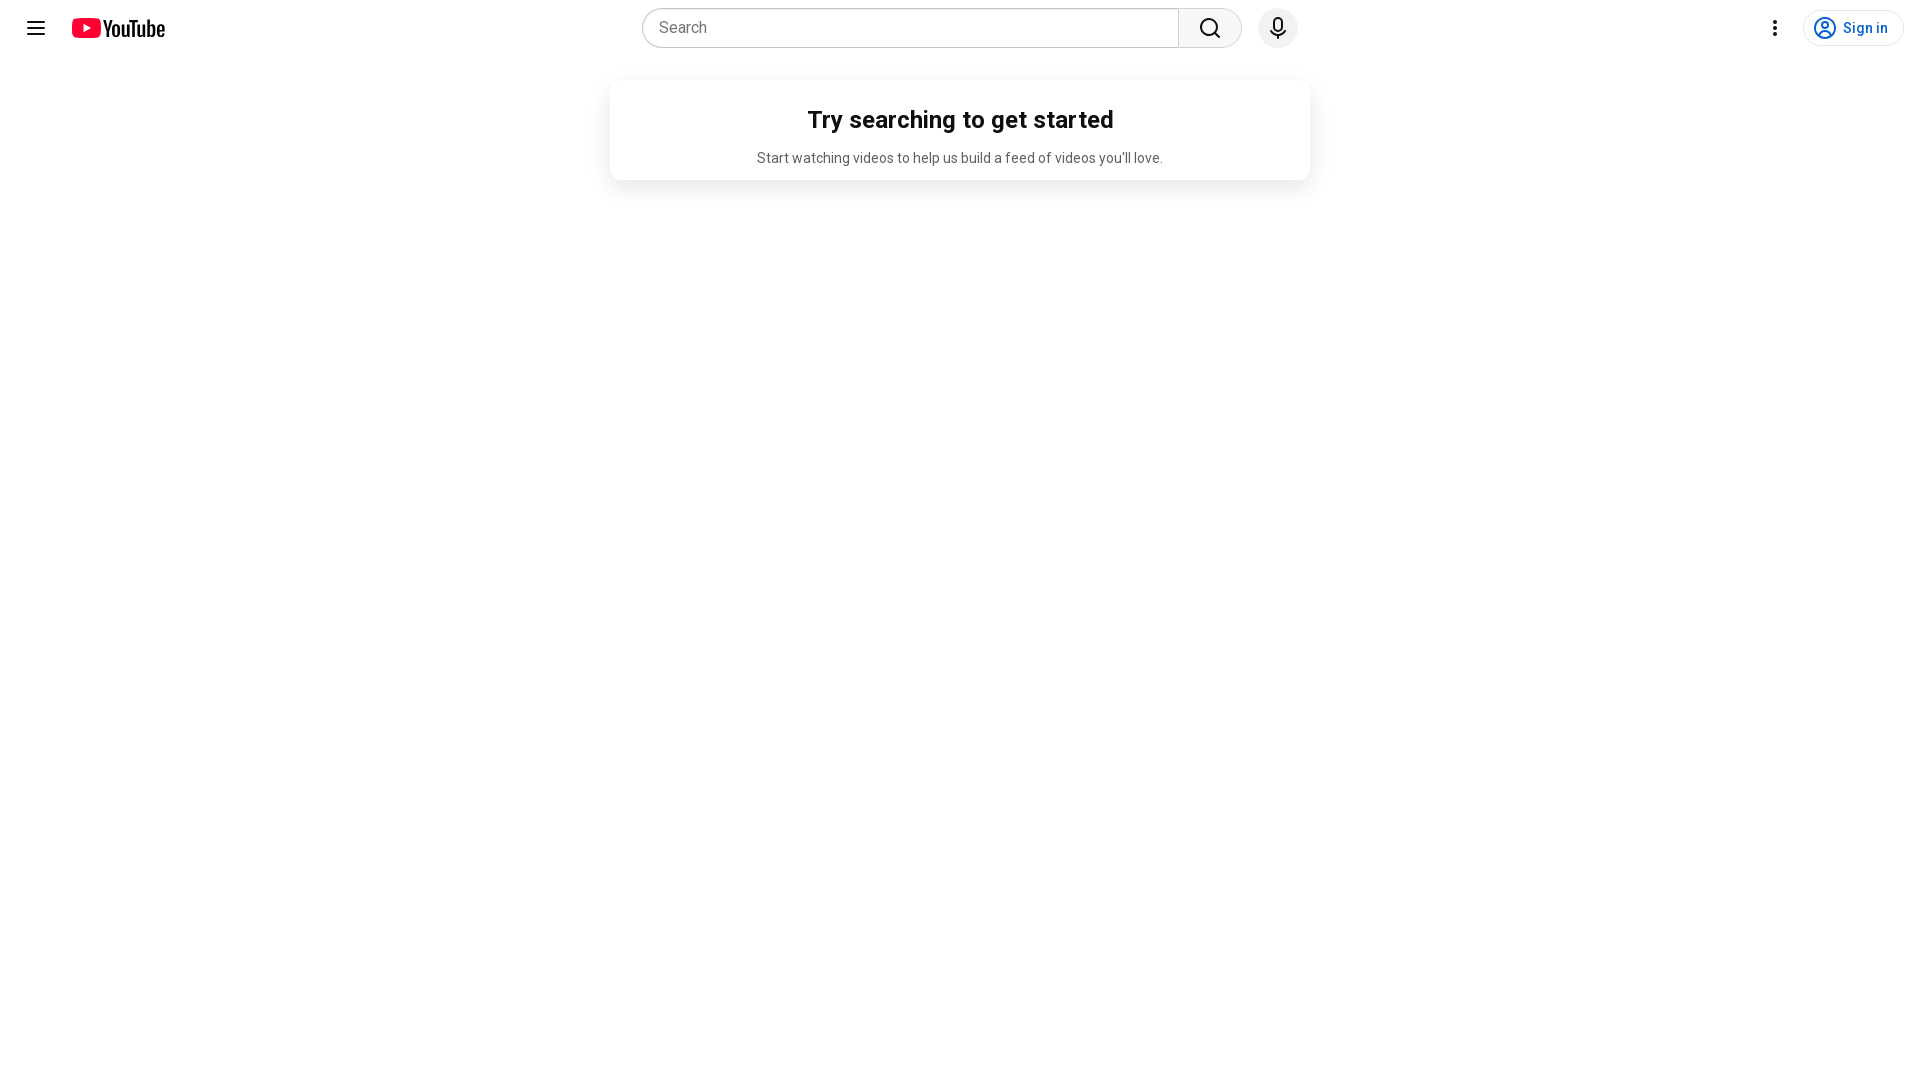

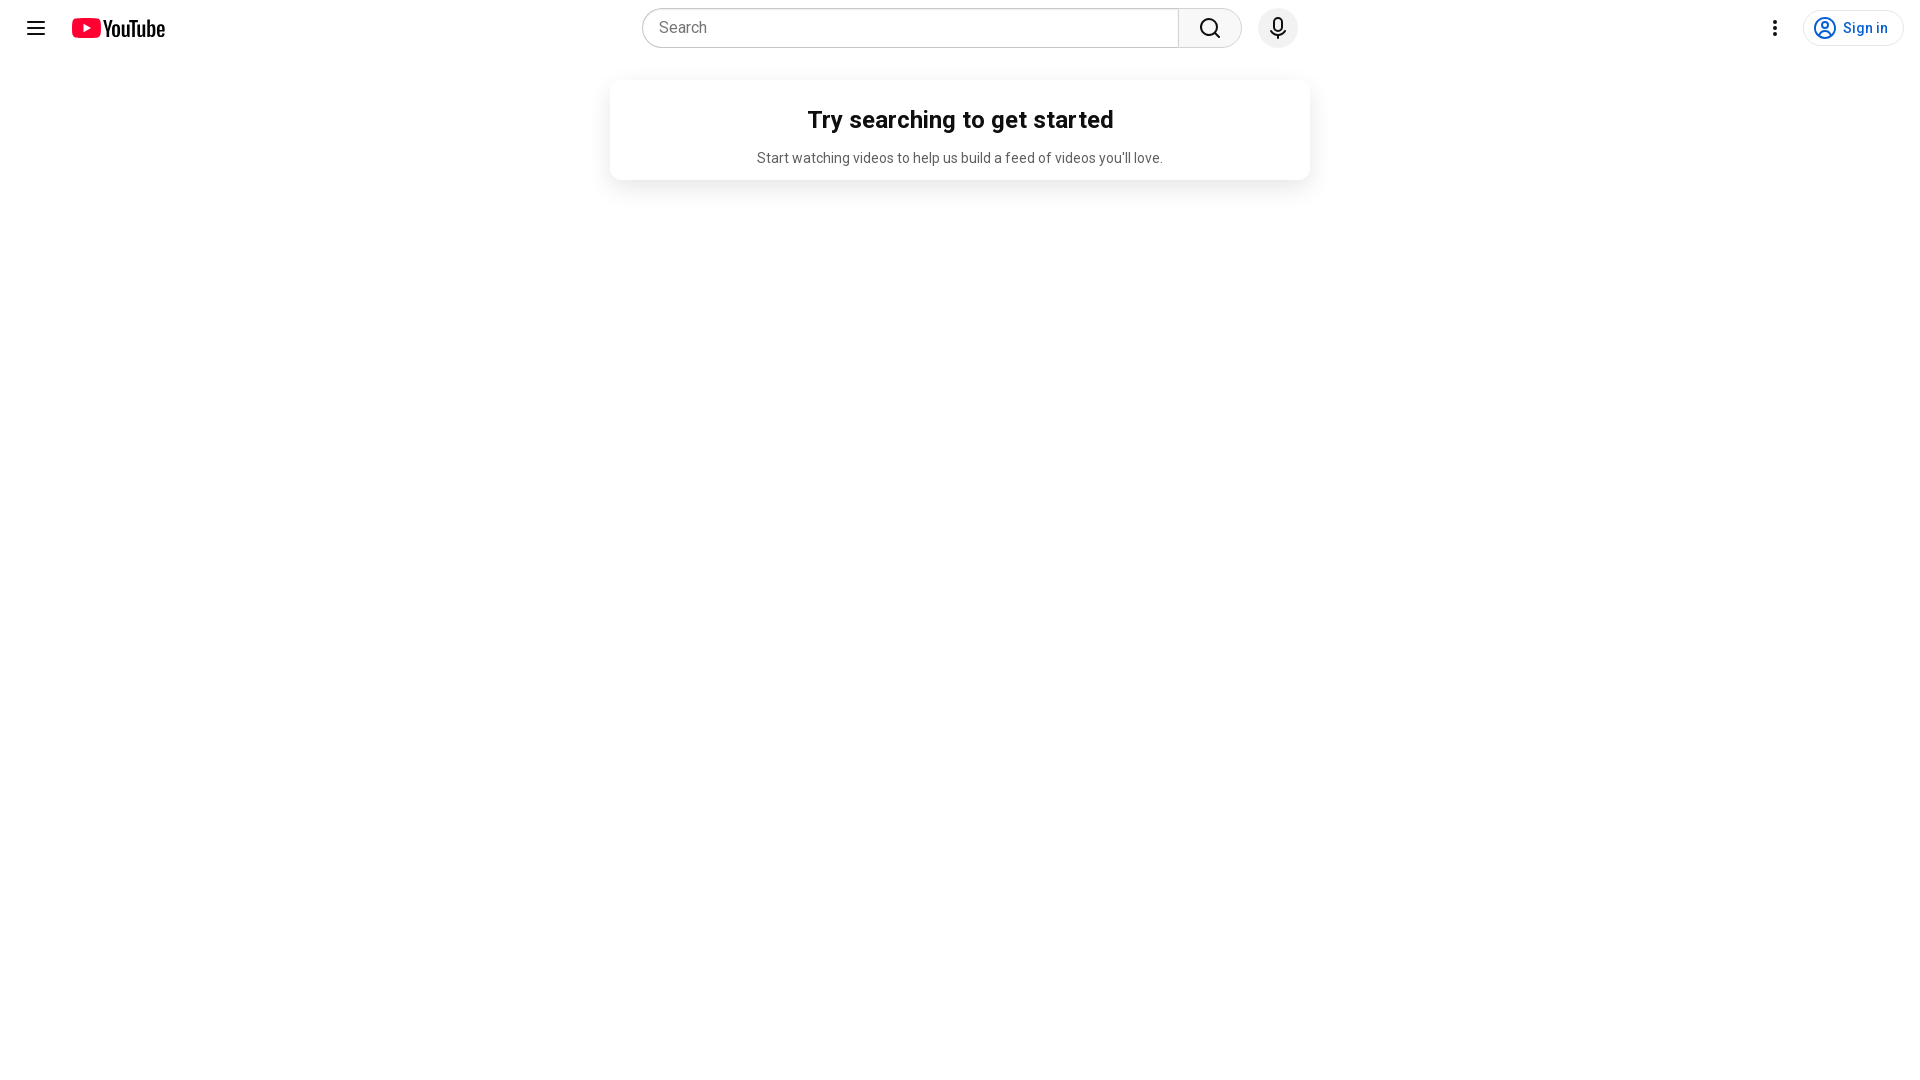